Navigates to GoDaddy homepage and validates the page title and URL

Starting URL: https://www.godaddy.com/

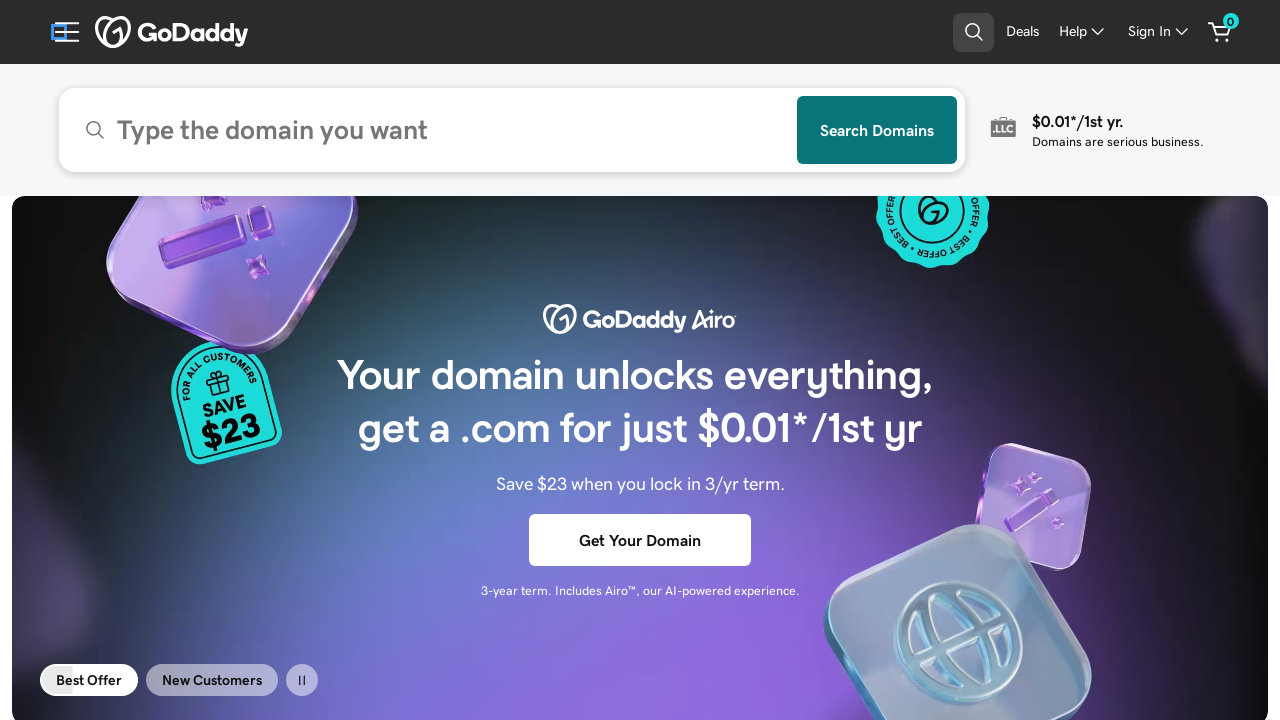

Retrieved page title
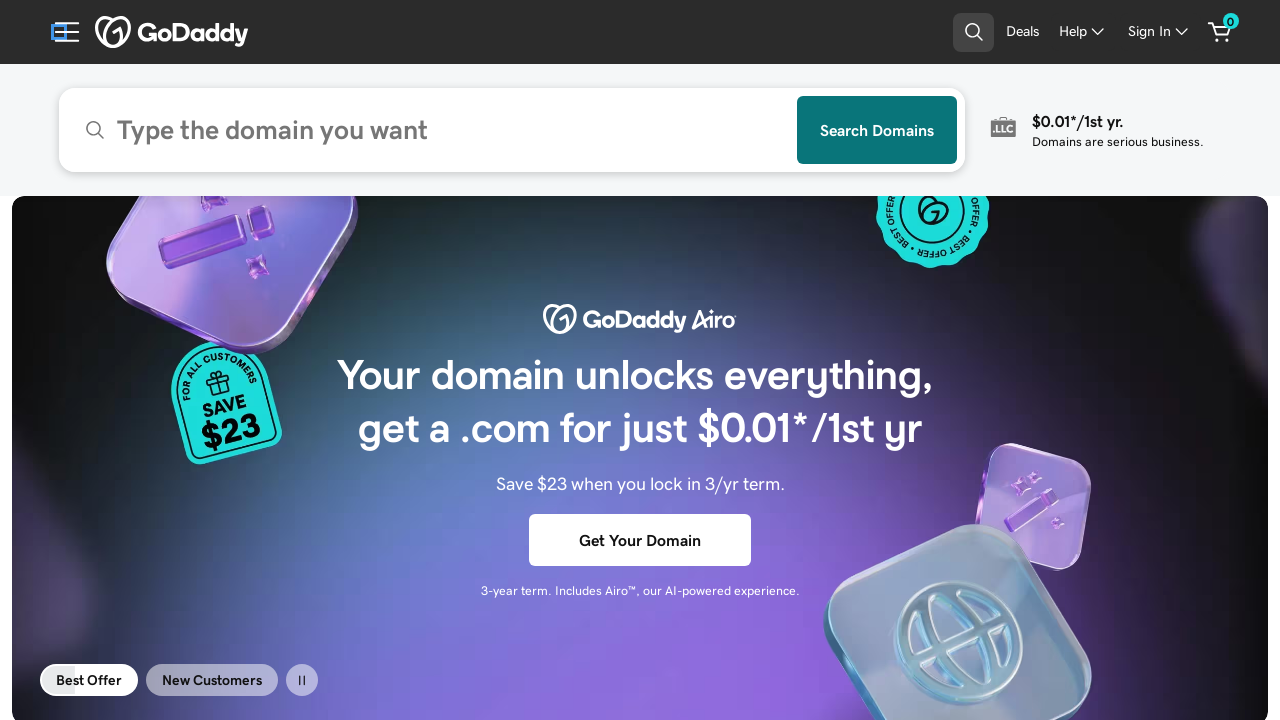

Retrieved current URL
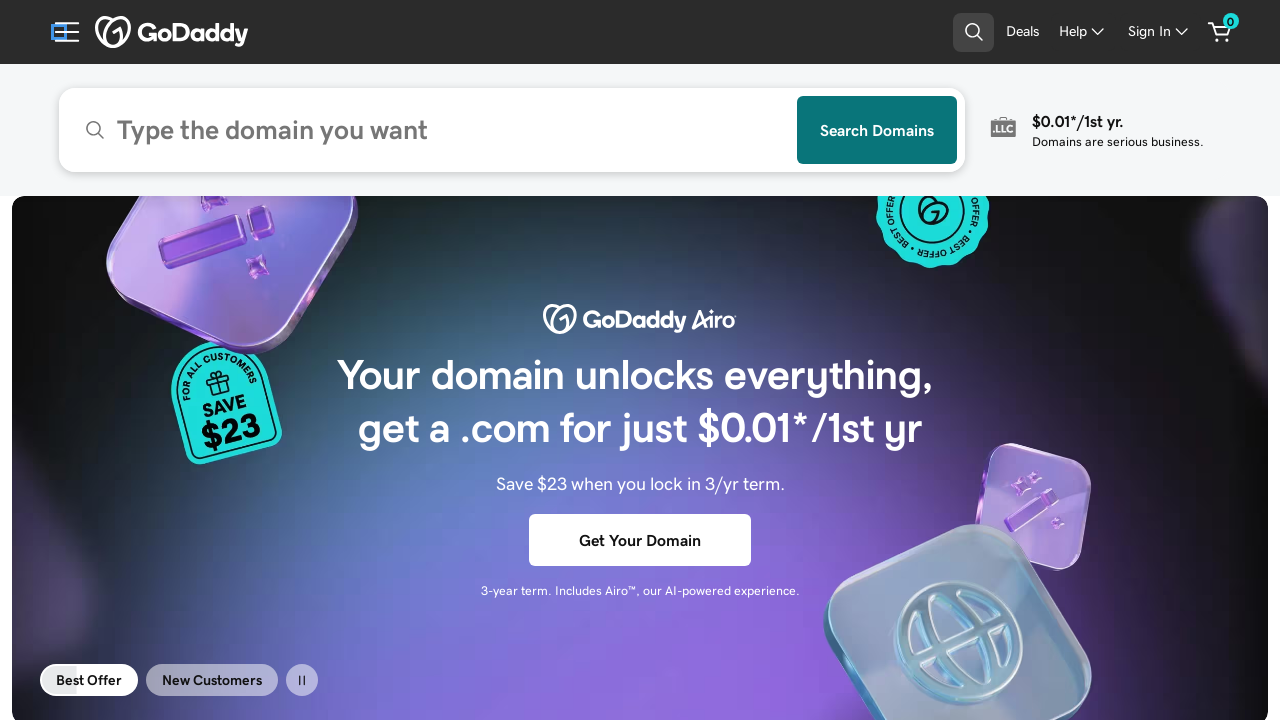

Validated page title matches expected GoDaddy homepage title
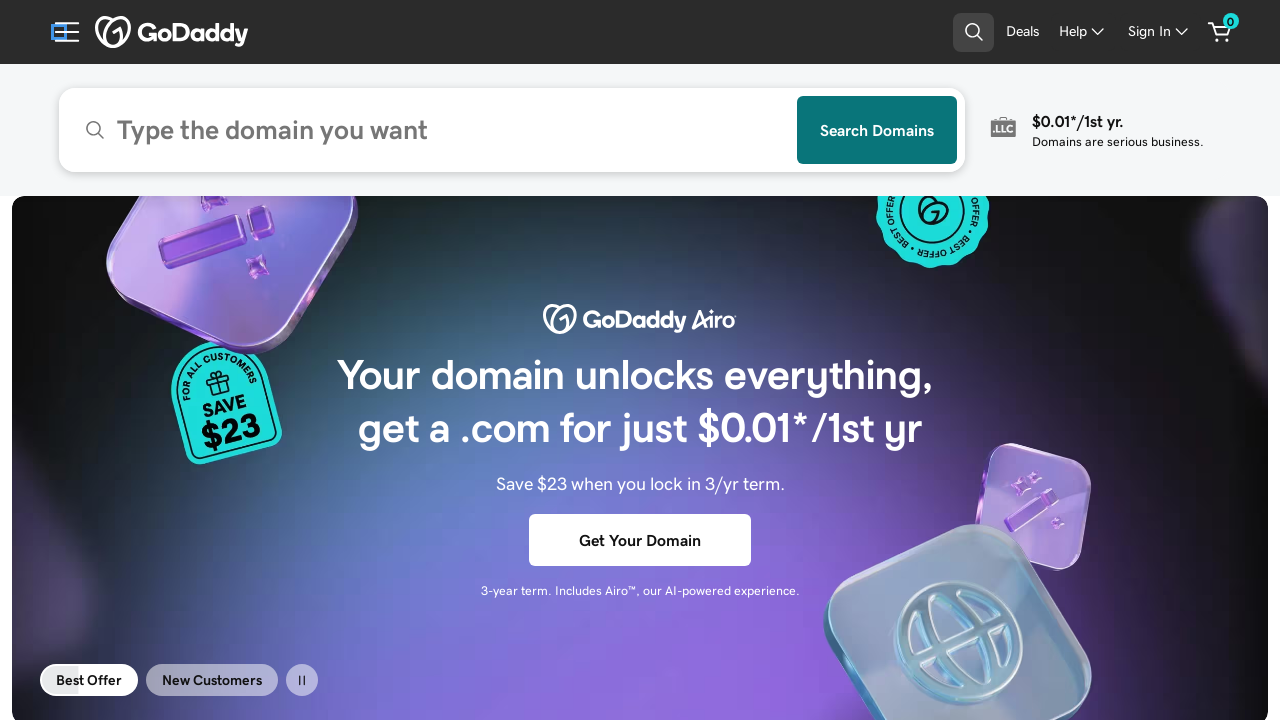

Validated page URL is https://www.godaddy.com/
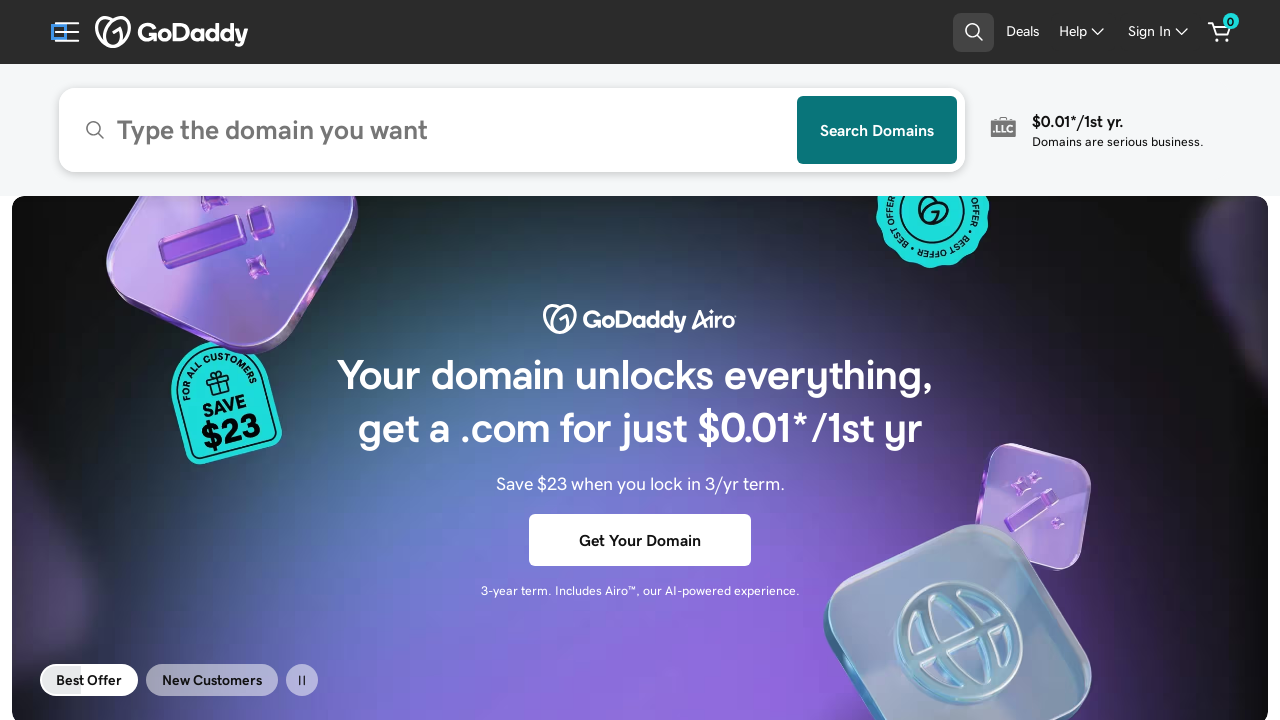

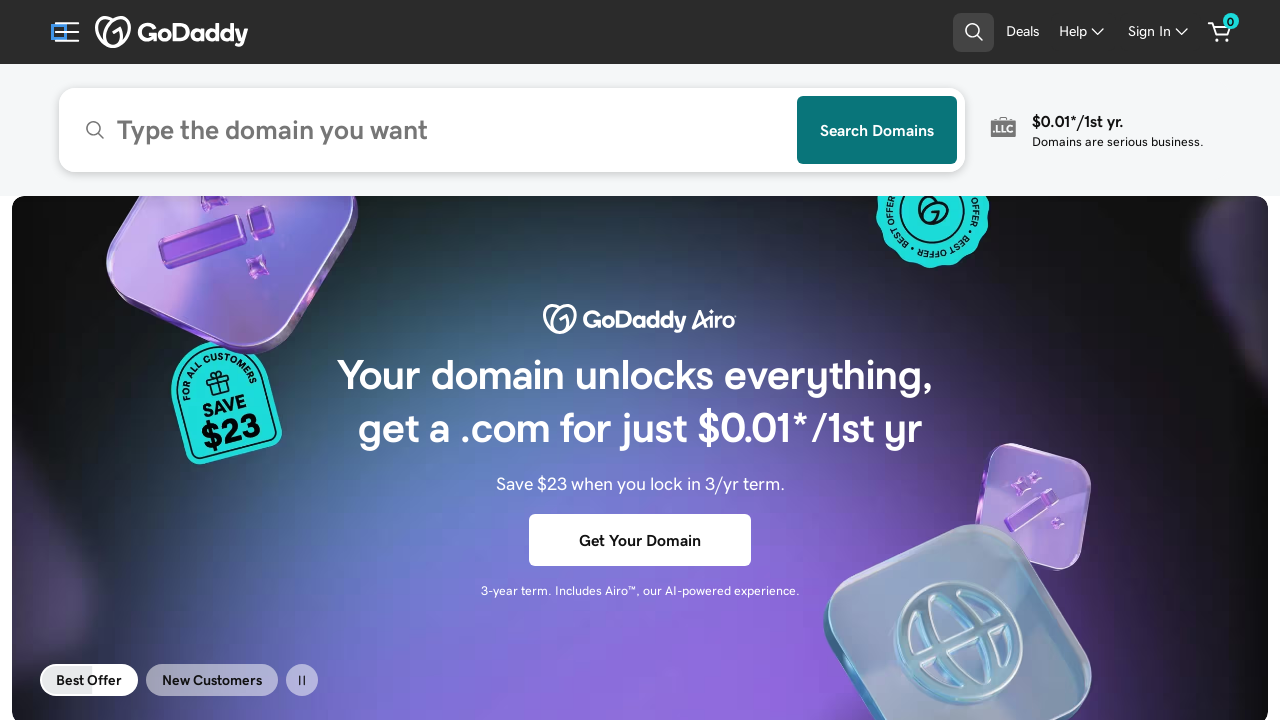